Tests clicking the new user registration button on the CMS government portal using a CSS selector with class locator

Starting URL: https://portal.cms.gov/portal/

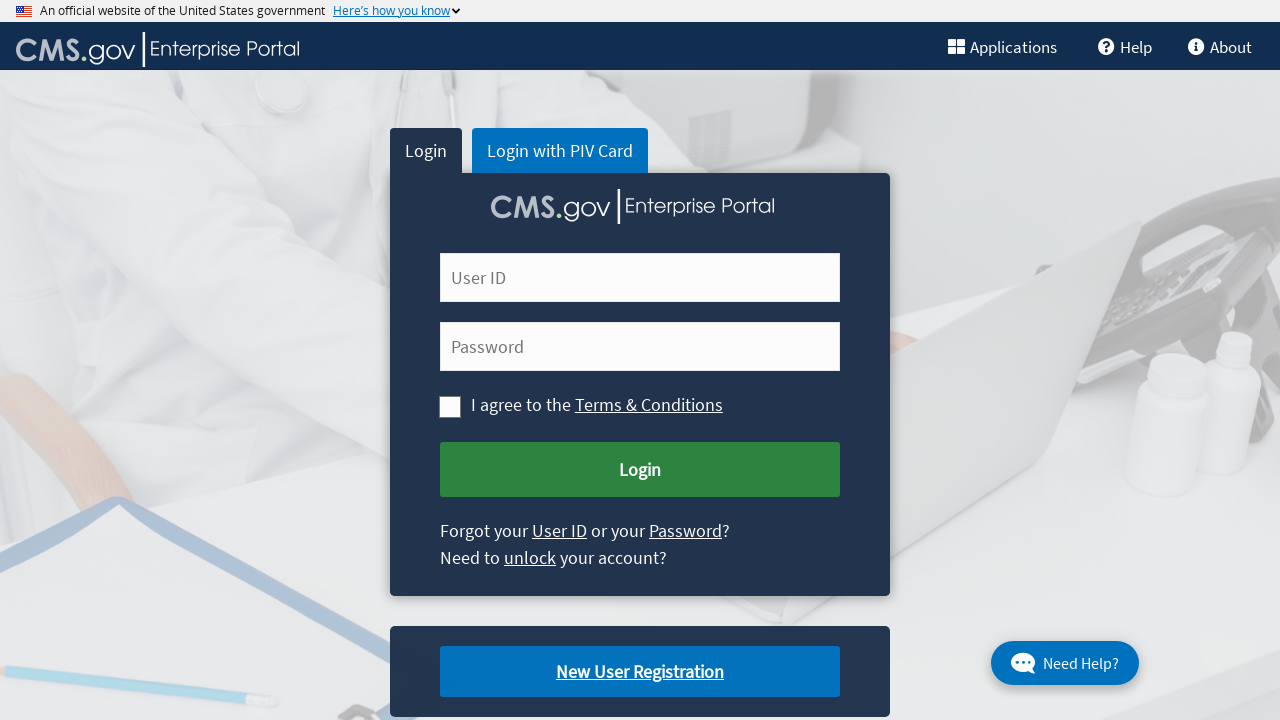

Navigated to CMS government portal homepage
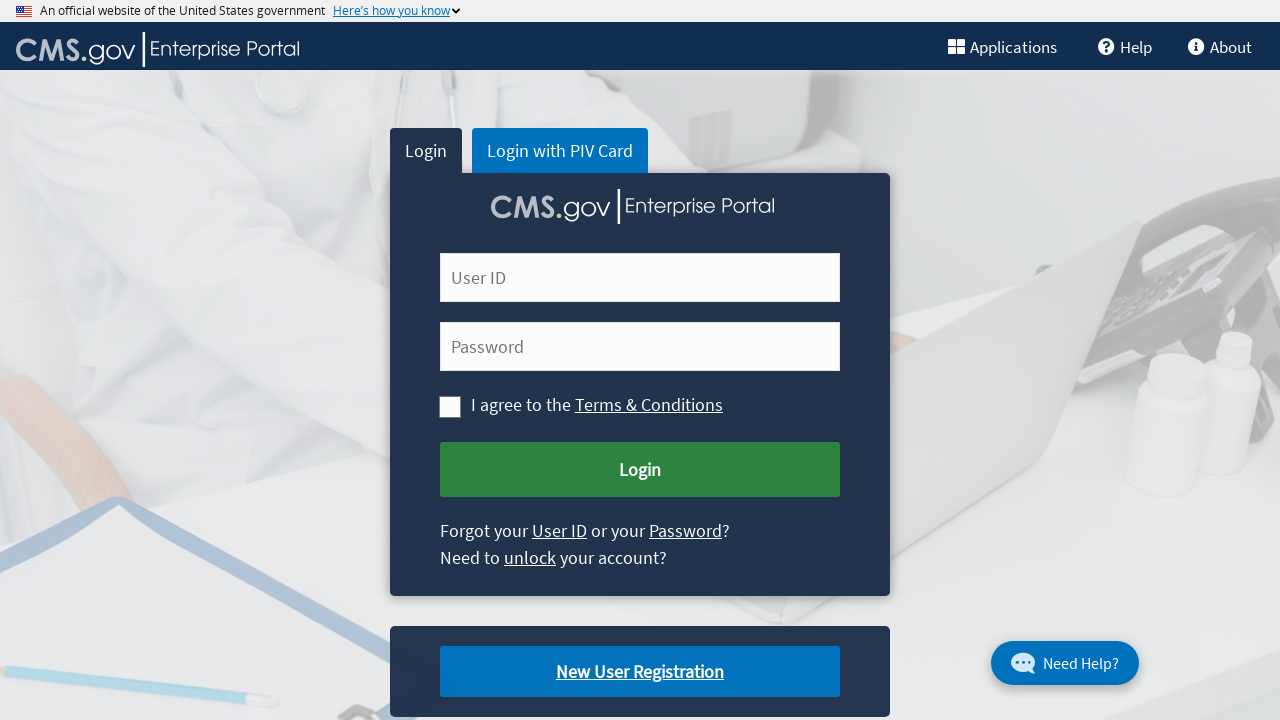

Clicked the new user registration button at (640, 672) on a.cms-newuser-reg
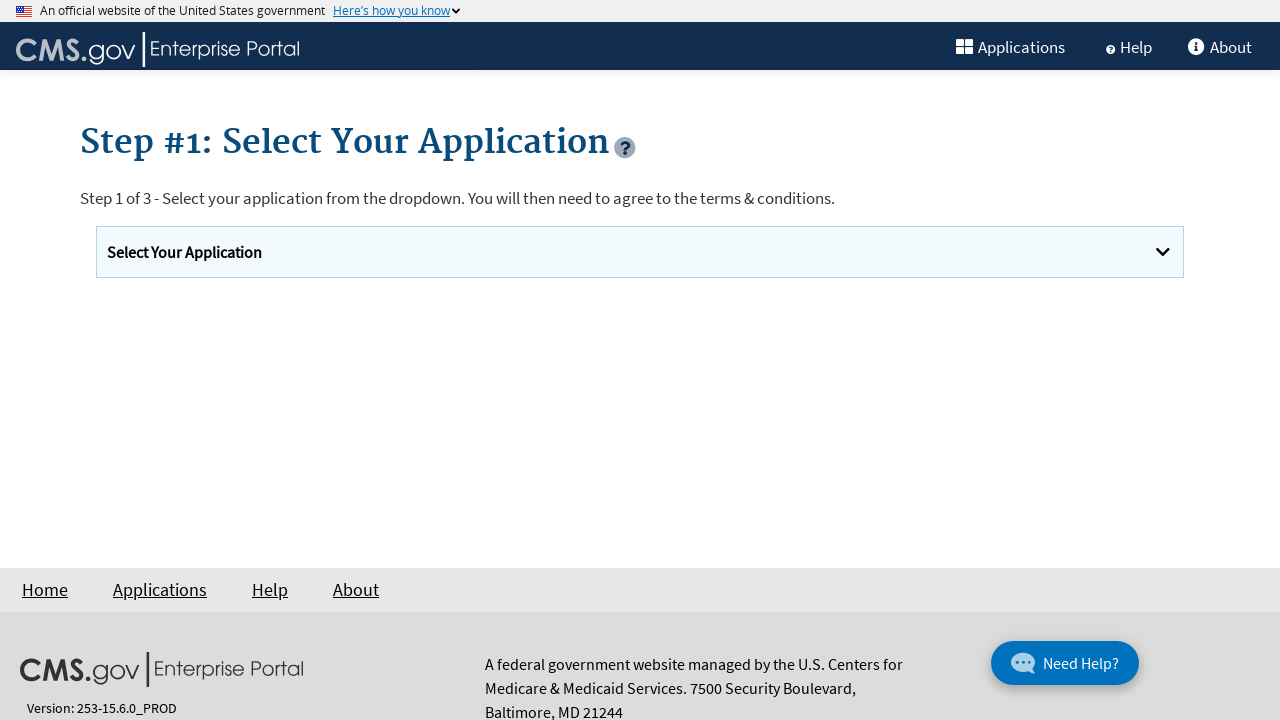

Page navigation completed and network idle
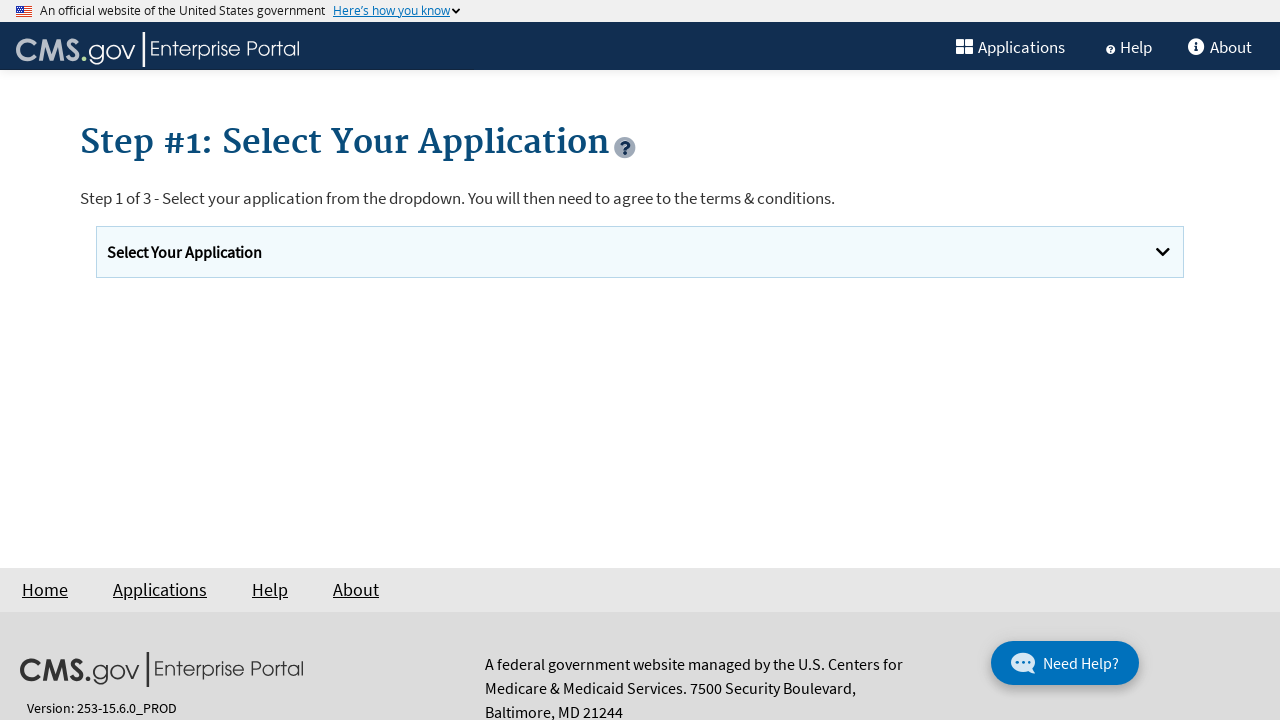

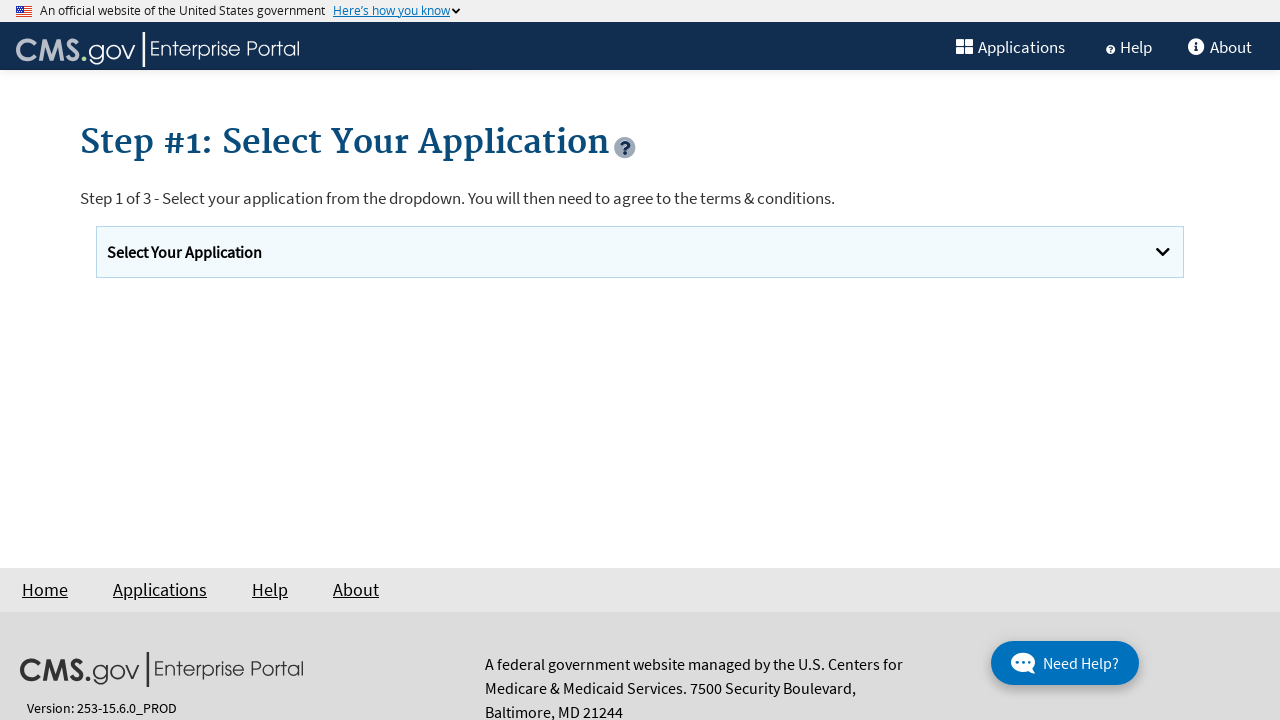